Tests the passenger dropdown functionality by clicking to open the dropdown, incrementing the adult passenger count 4 times to reach 5 adults, then closing the dropdown and verifying the displayed text.

Starting URL: https://rahulshettyacademy.com/dropdownsPractise/

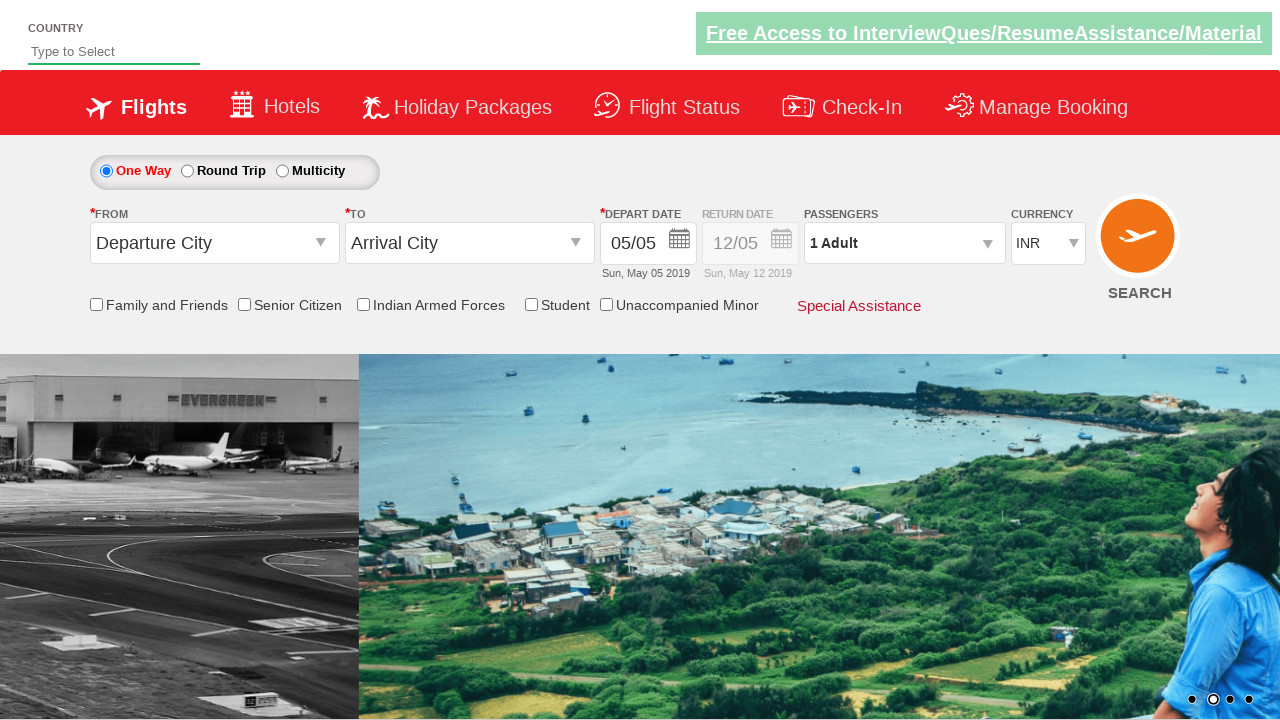

Clicked on passenger info dropdown to open it at (904, 243) on #divpaxinfo
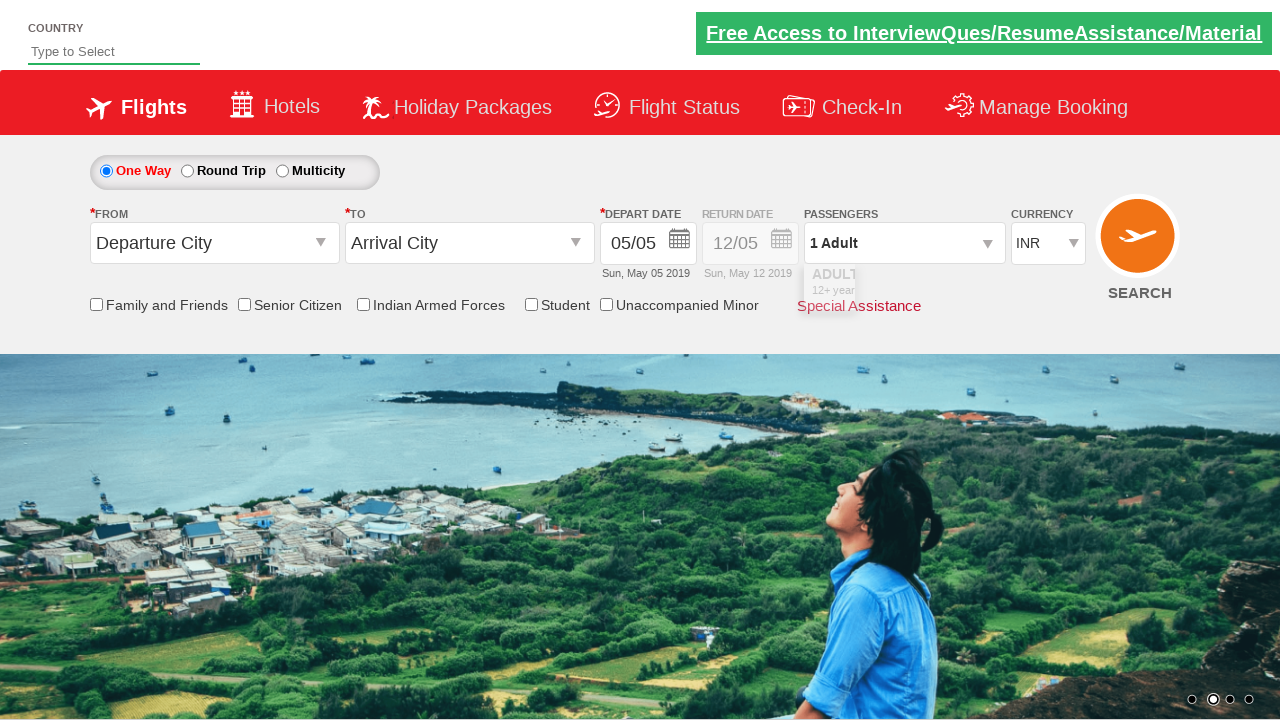

Incremented adult passenger count (iteration 1 of 4) at (982, 288) on #hrefIncAdt
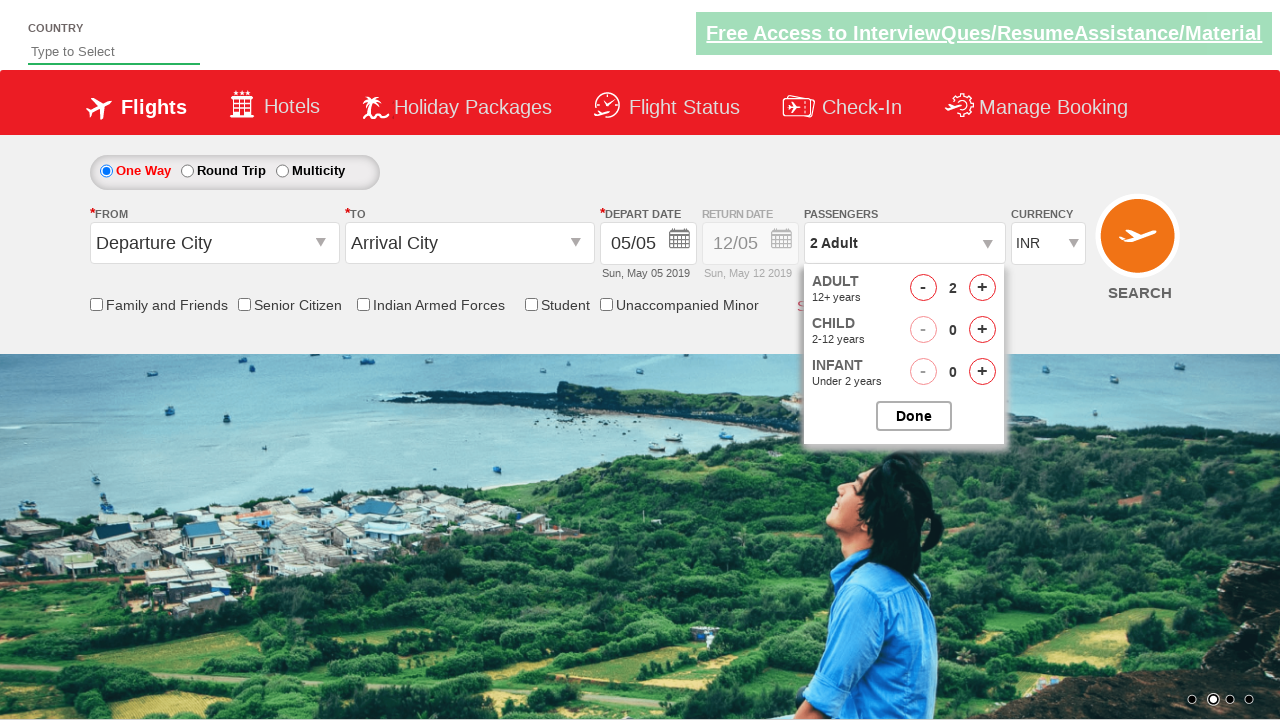

Incremented adult passenger count (iteration 2 of 4) at (982, 288) on #hrefIncAdt
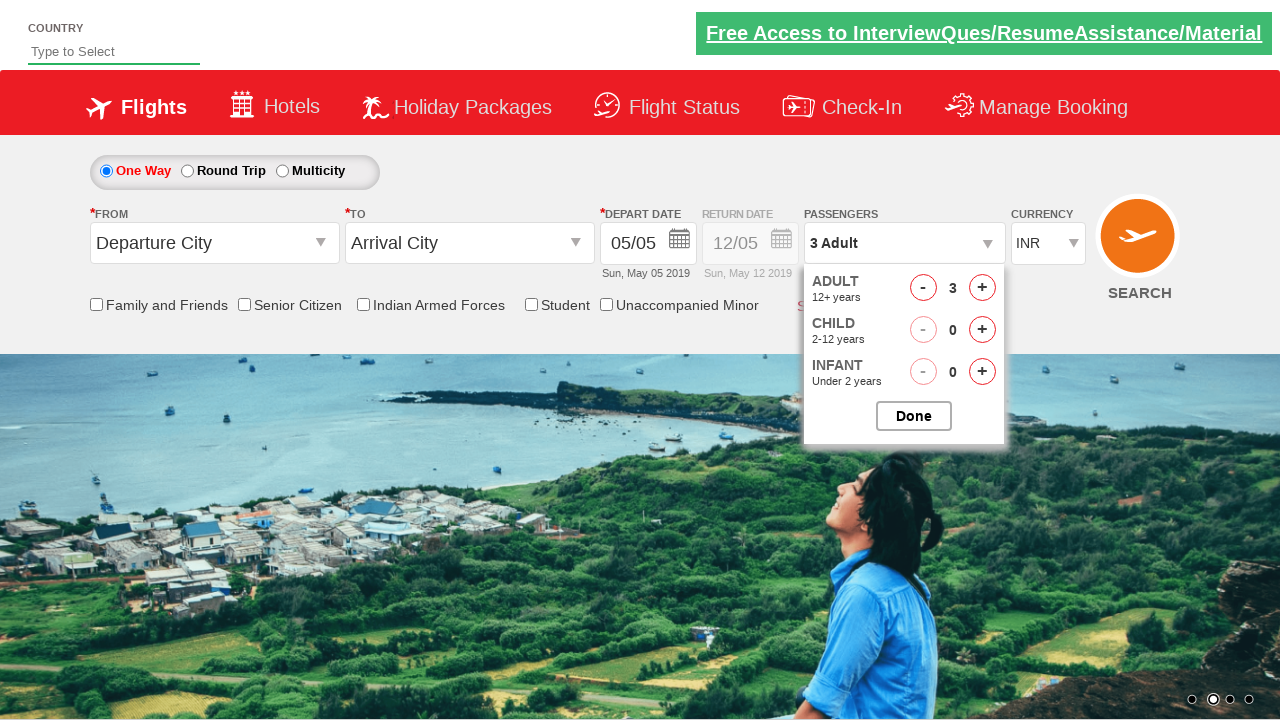

Incremented adult passenger count (iteration 3 of 4) at (982, 288) on #hrefIncAdt
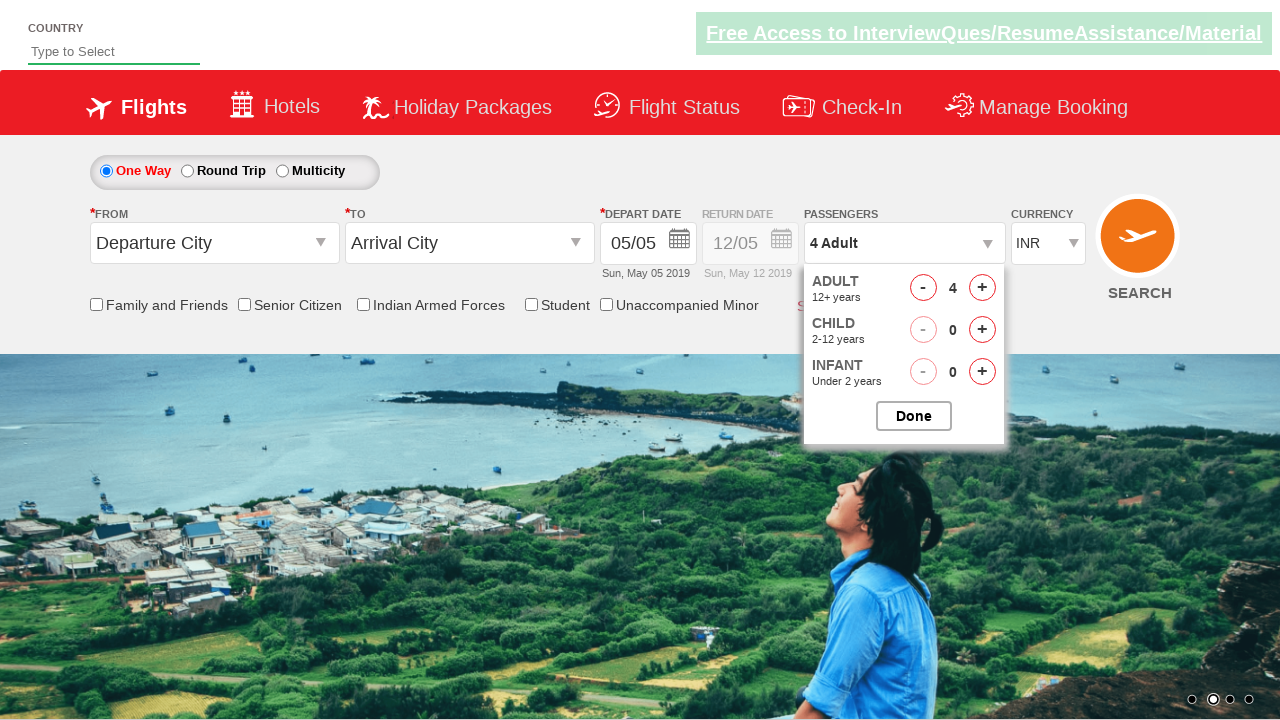

Incremented adult passenger count (iteration 4 of 4) at (982, 288) on #hrefIncAdt
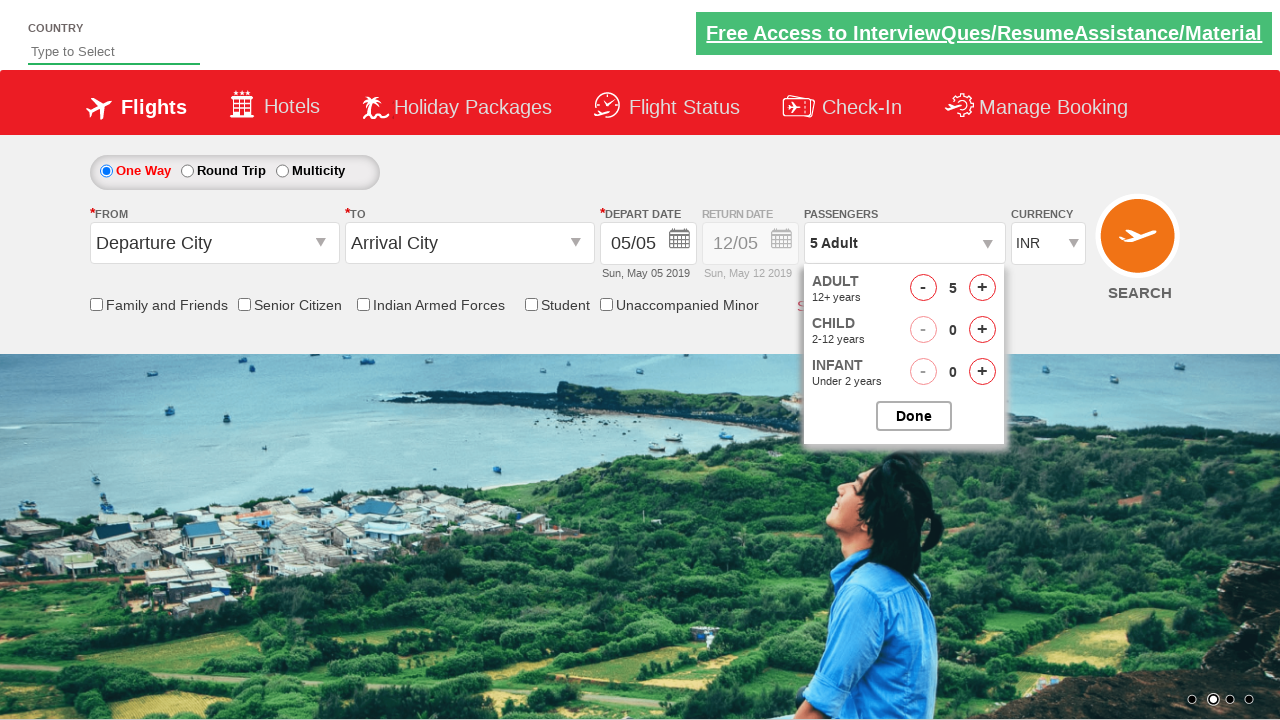

Closed the passenger dropdown at (914, 416) on #btnclosepaxoption
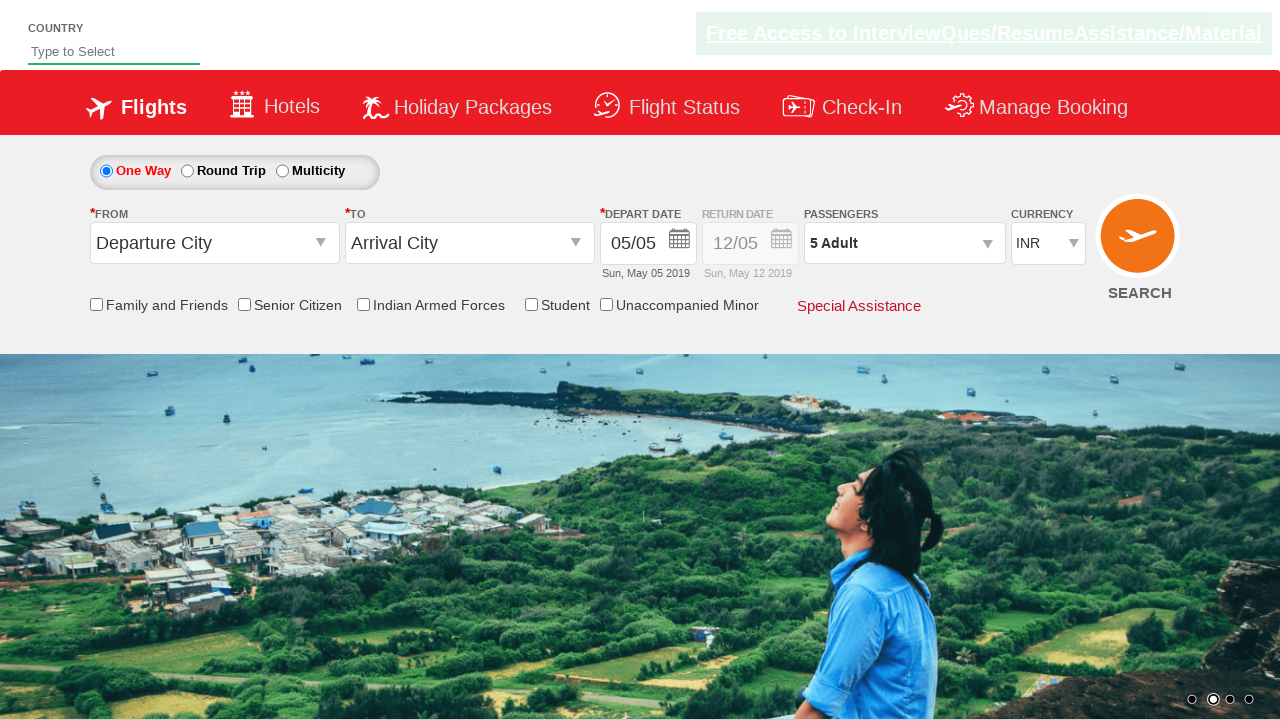

Waited for passenger info dropdown to be visible
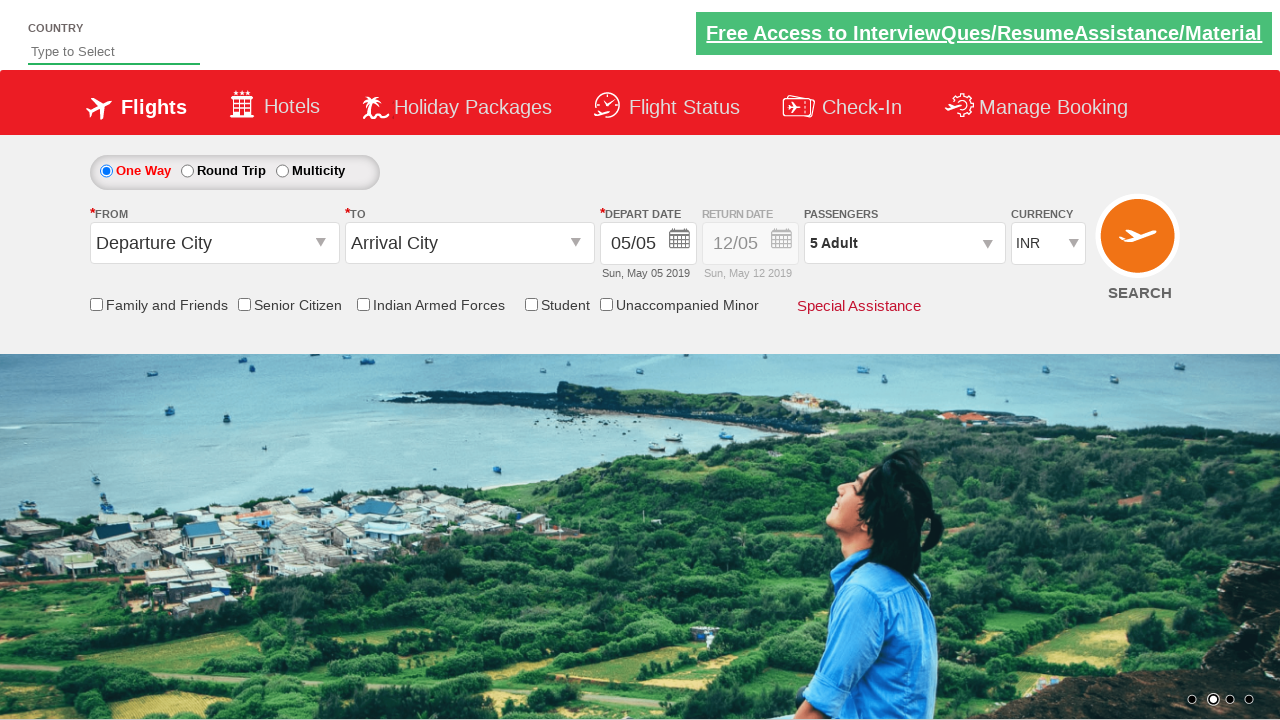

Verified dropdown displays '5 Adult'
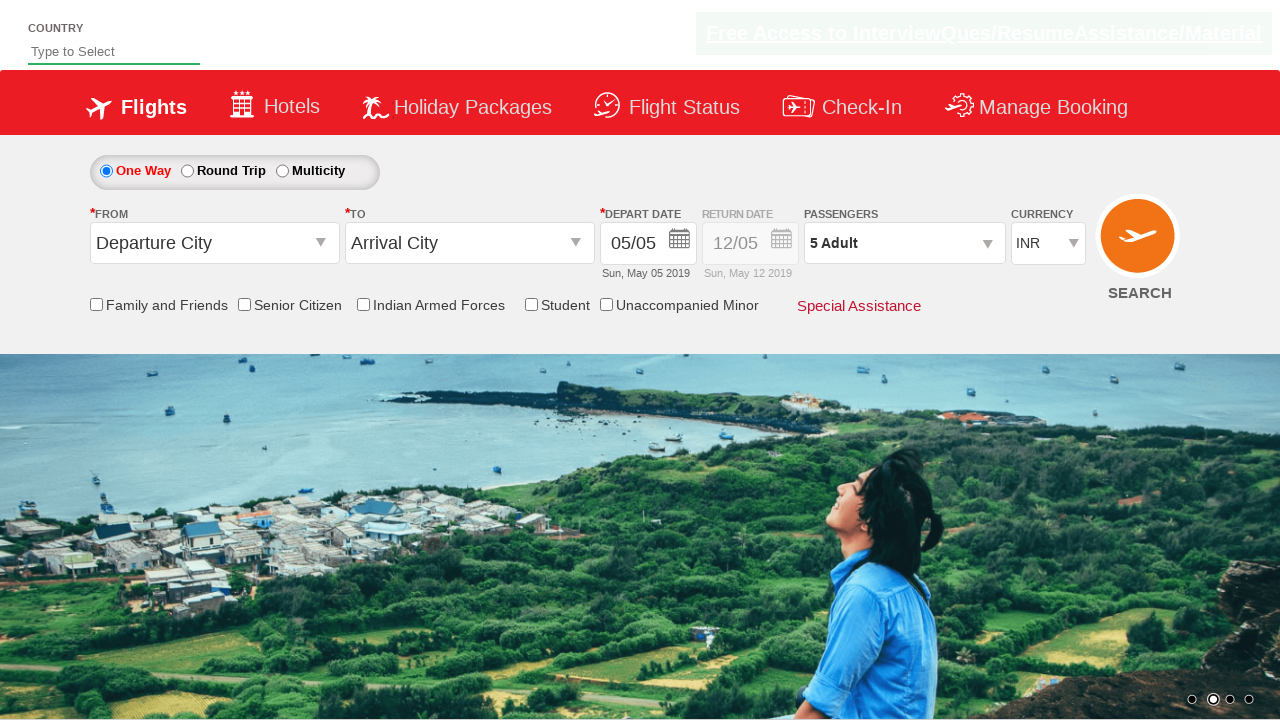

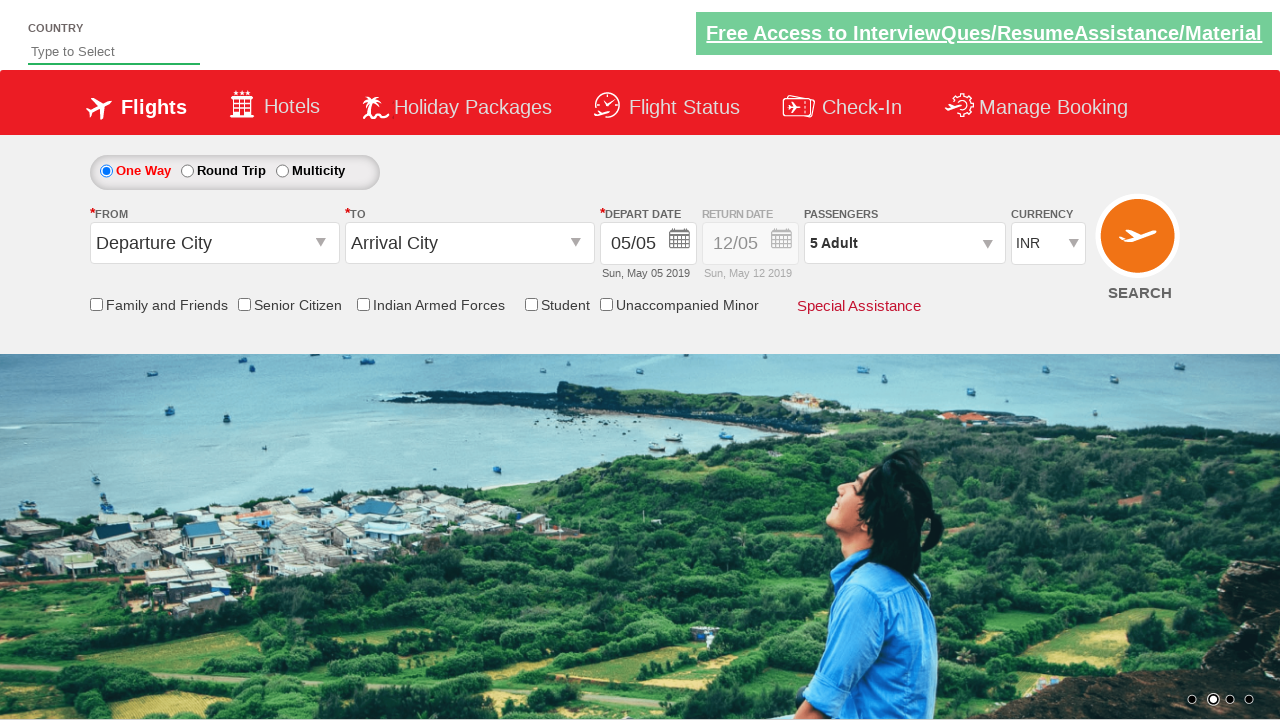